Tests that the customer dropdown on a banking demo site is sorted alphabetically by clicking the Customer Login button and verifying the dropdown options are in sorted order

Starting URL: https://www.globalsqa.com/angularJs-protractor/BankingProject/#/login

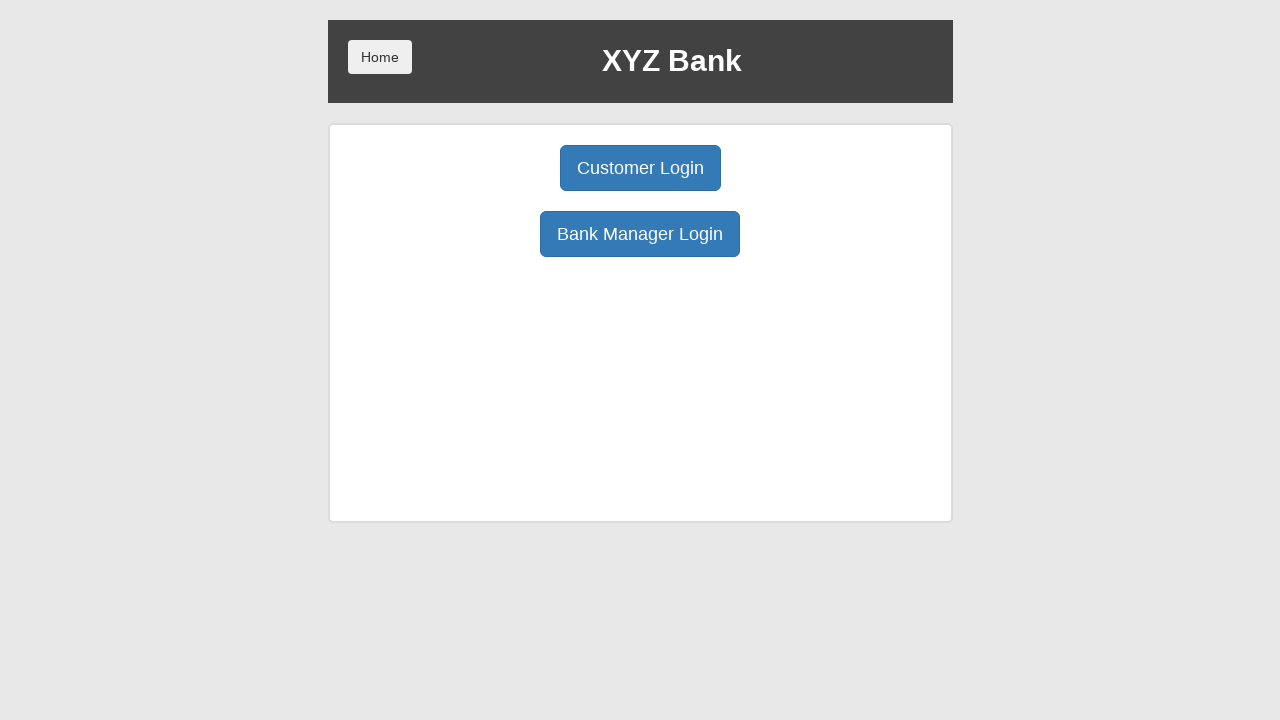

Clicked Customer Login button at (640, 168) on xpath=//button[text()='Customer Login']
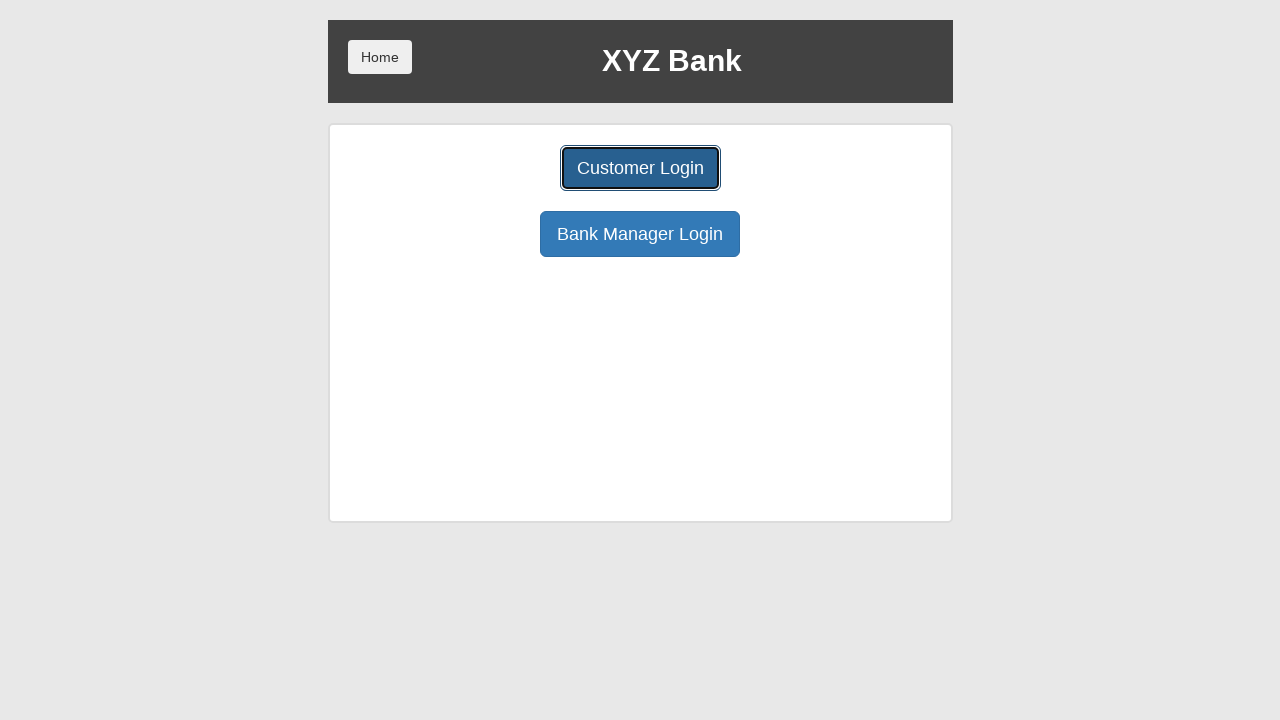

Customer dropdown loaded
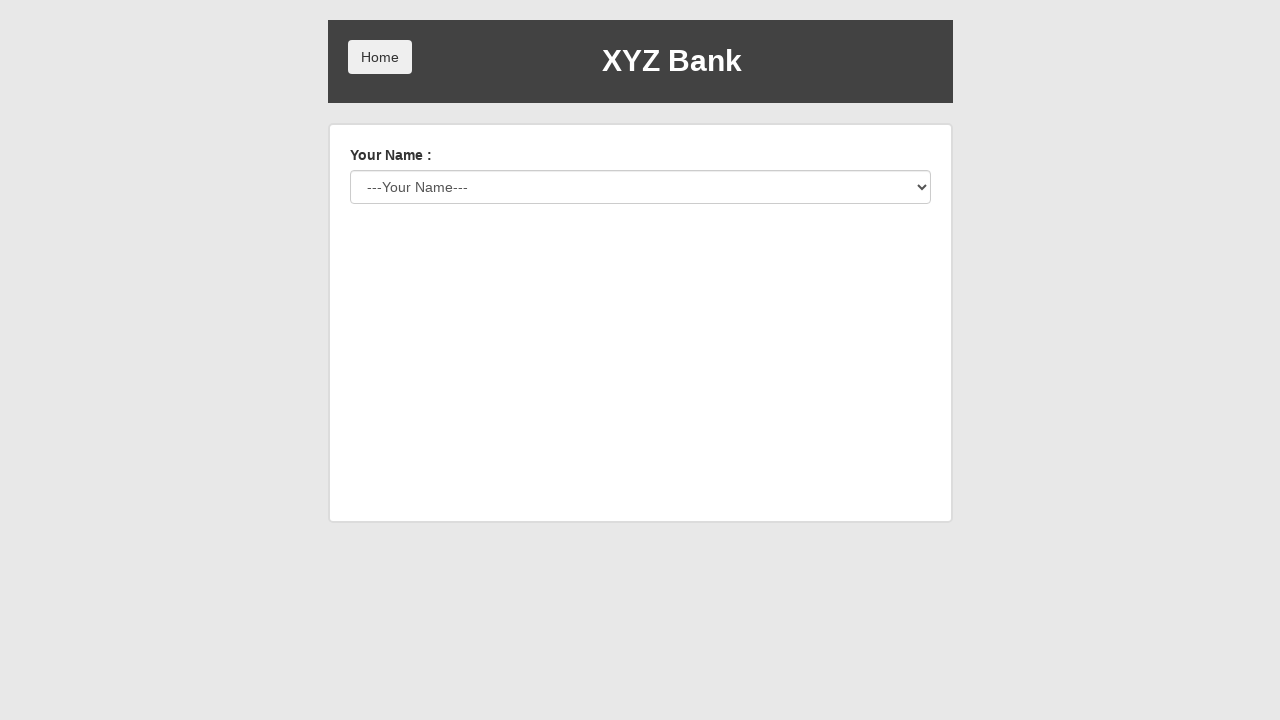

Retrieved all dropdown options
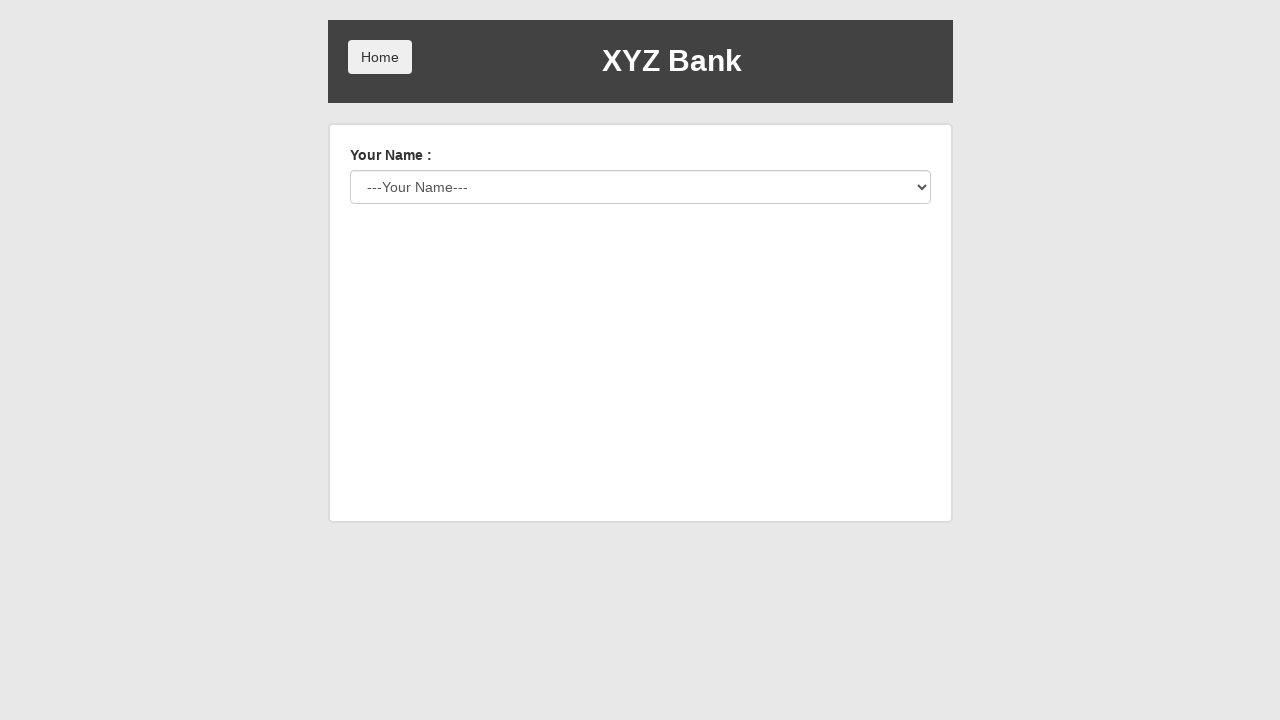

Filtered and sorted dropdown options
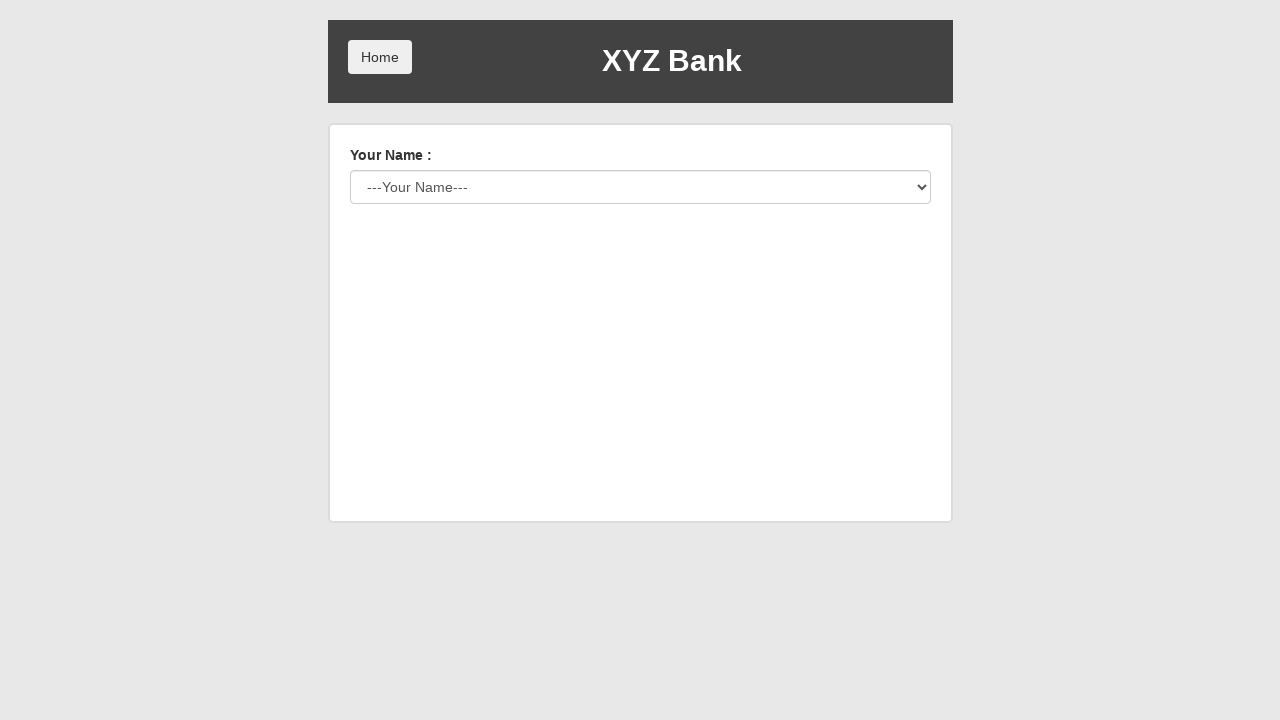

Dropdown options are not sorted alphabetically
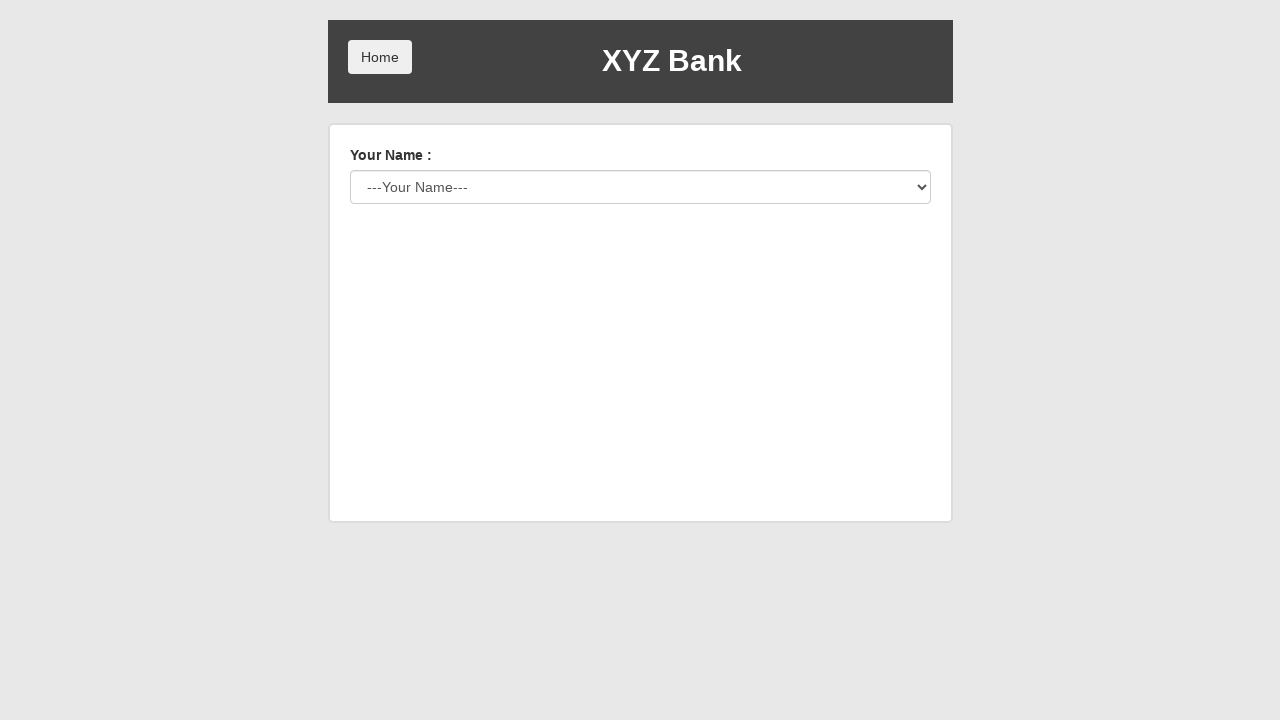

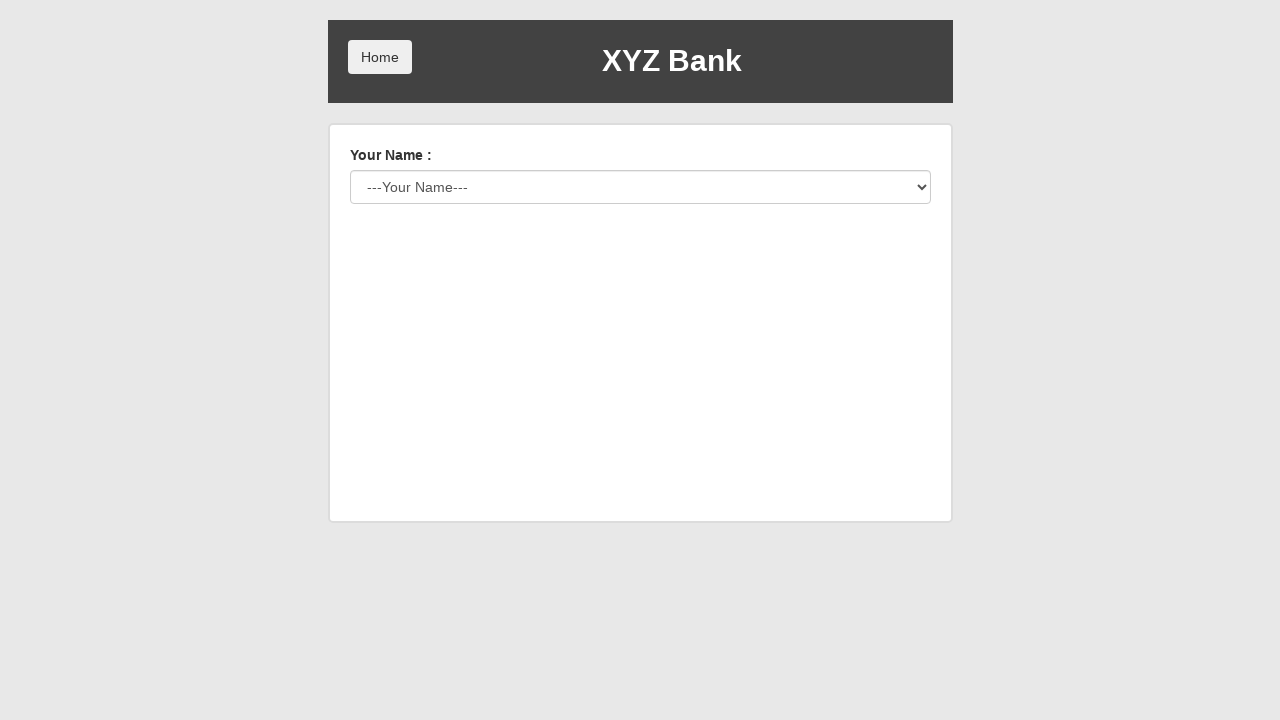